Fills out a practice form including name, email, checkbox, and dropdown selection, then submits and verifies success message

Starting URL: https://rahulshettyacademy.com/angularpractice/

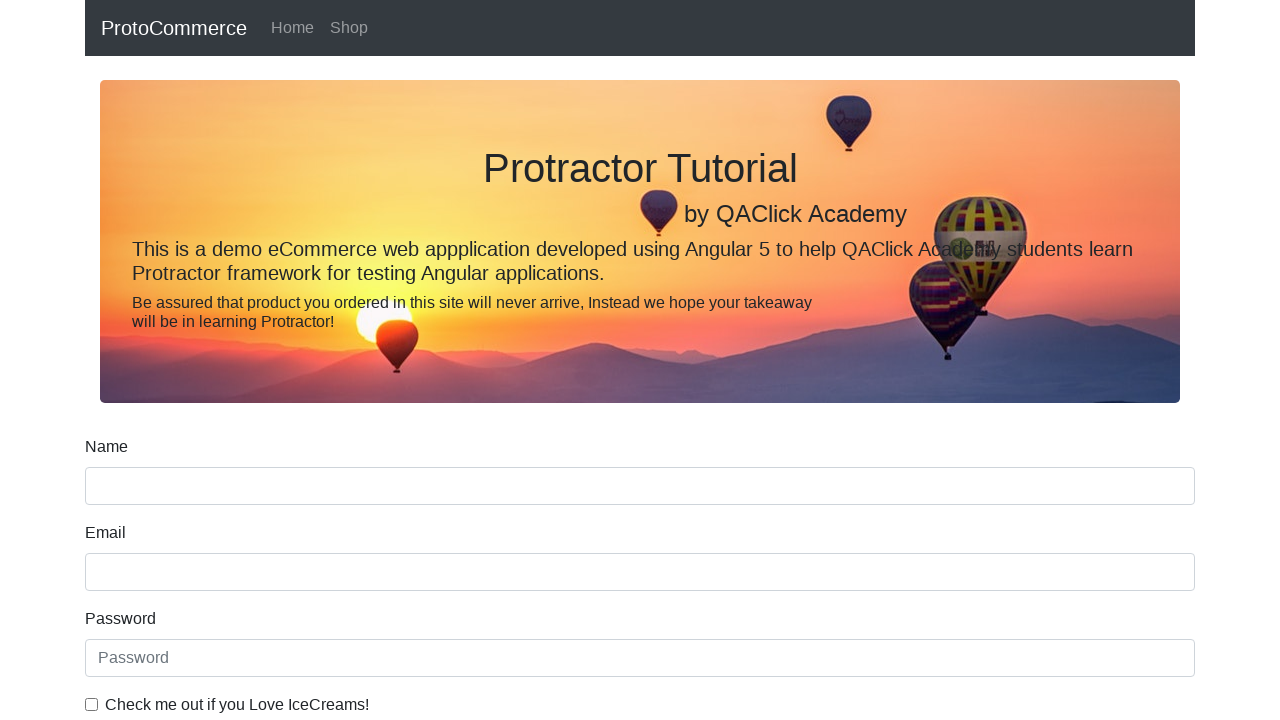

Filled name field with 'jinoh' on input[name="name"]
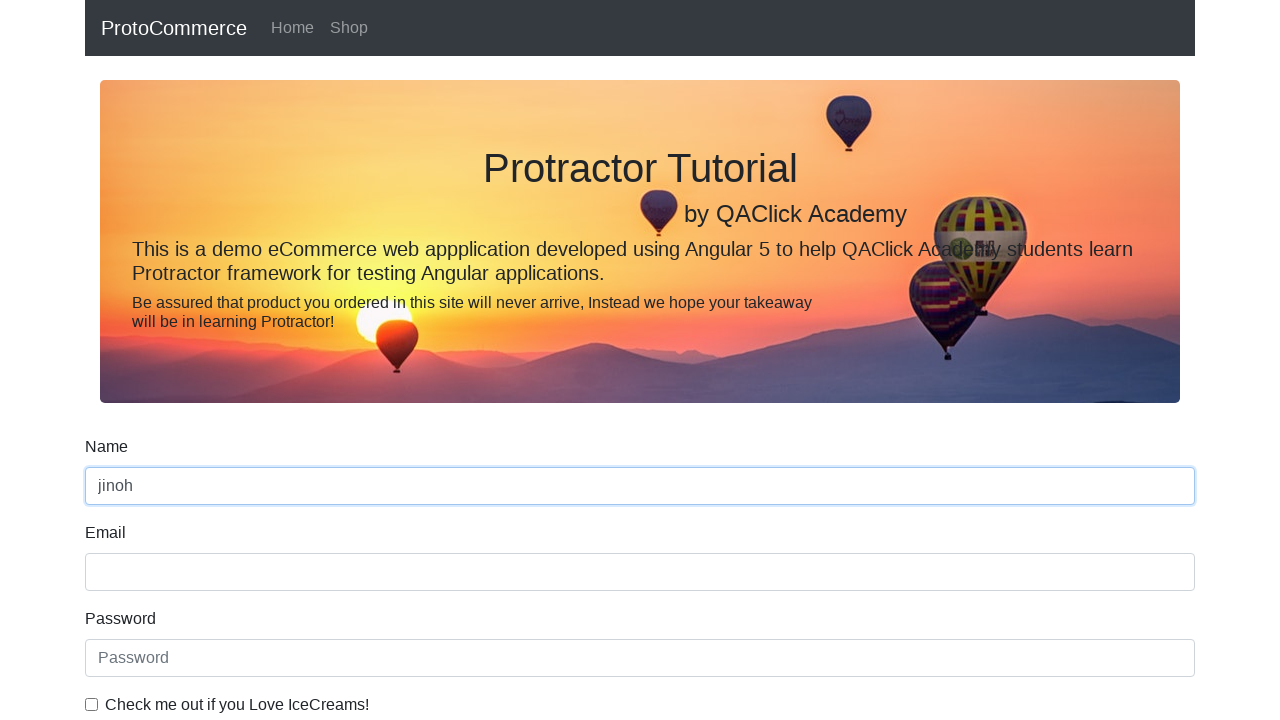

Filled email field with 'test@example.com' on input[name="email"]
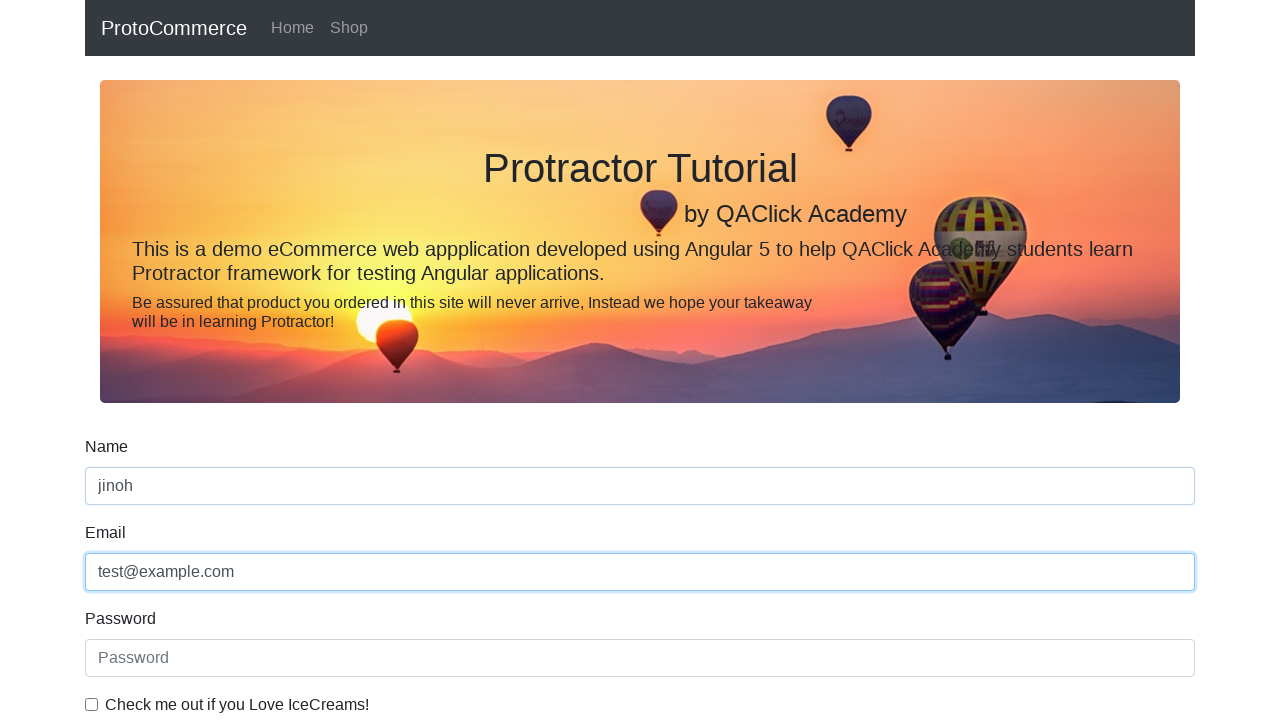

Checked the checkbox at (92, 704) on #exampleCheck1
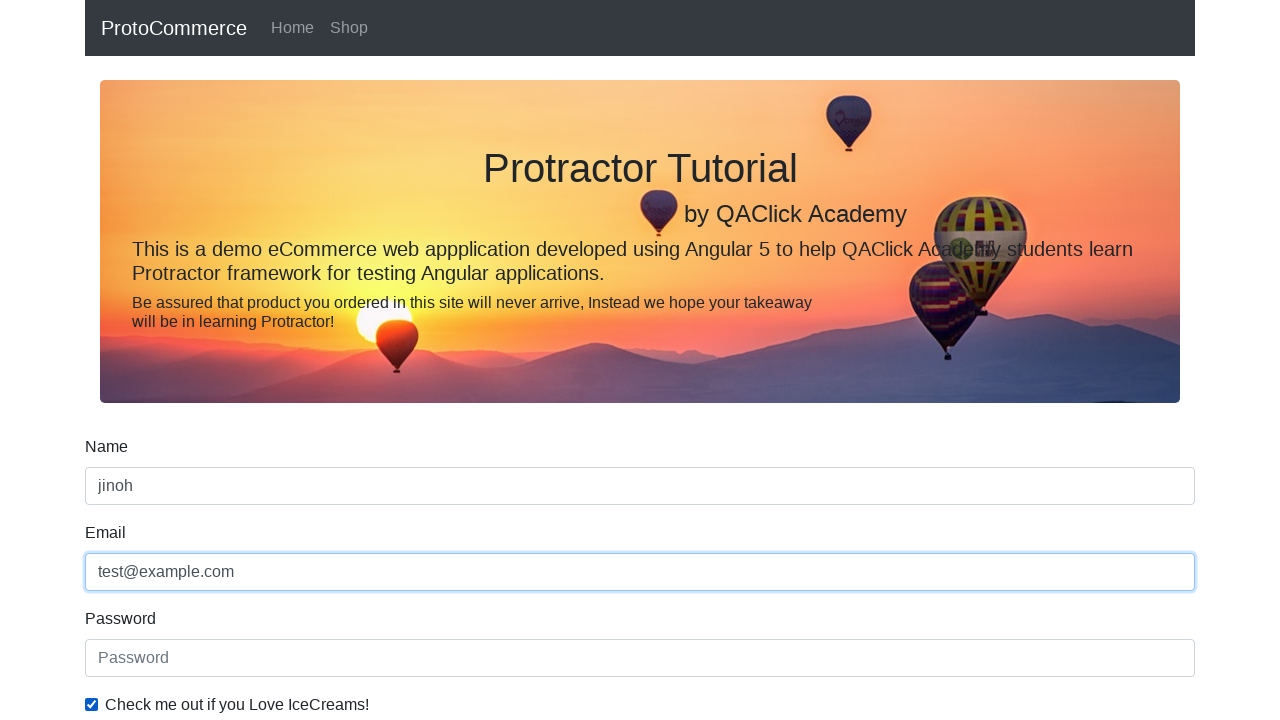

Selected 'Female' from dropdown on #exampleFormControlSelect1
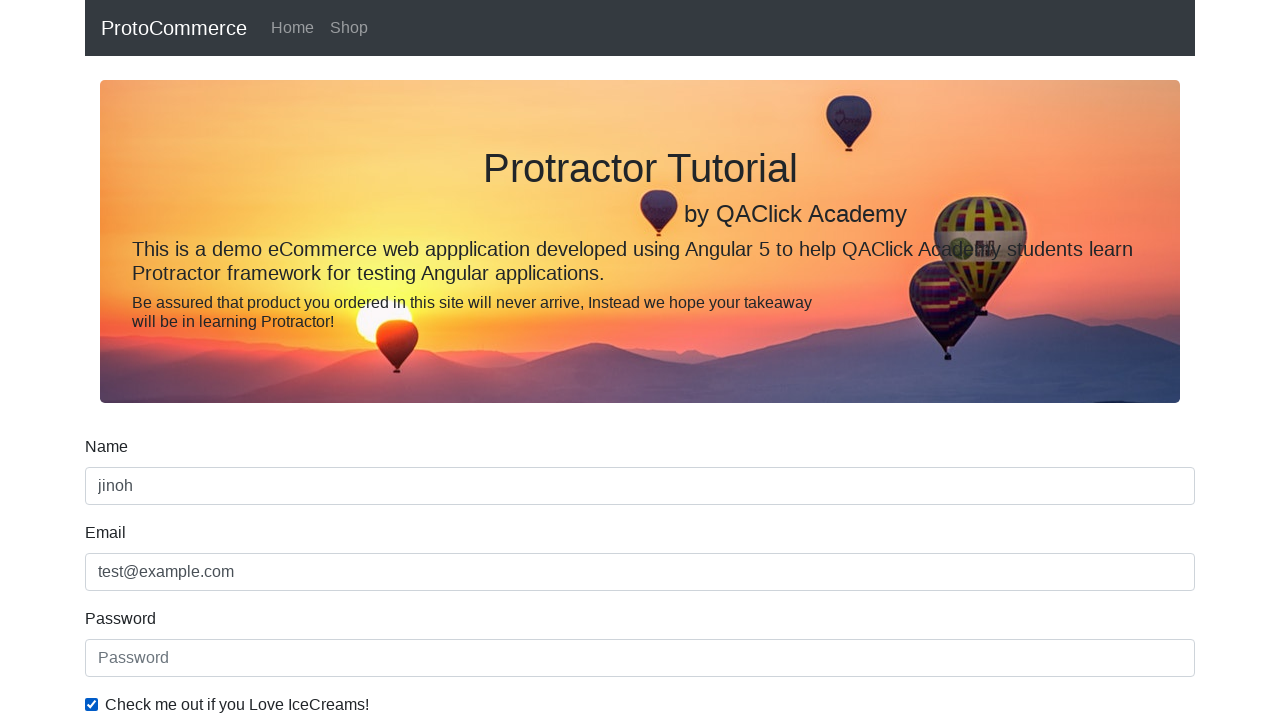

Clicked submit button to submit form at (123, 491) on xpath=//input[@type='submit']
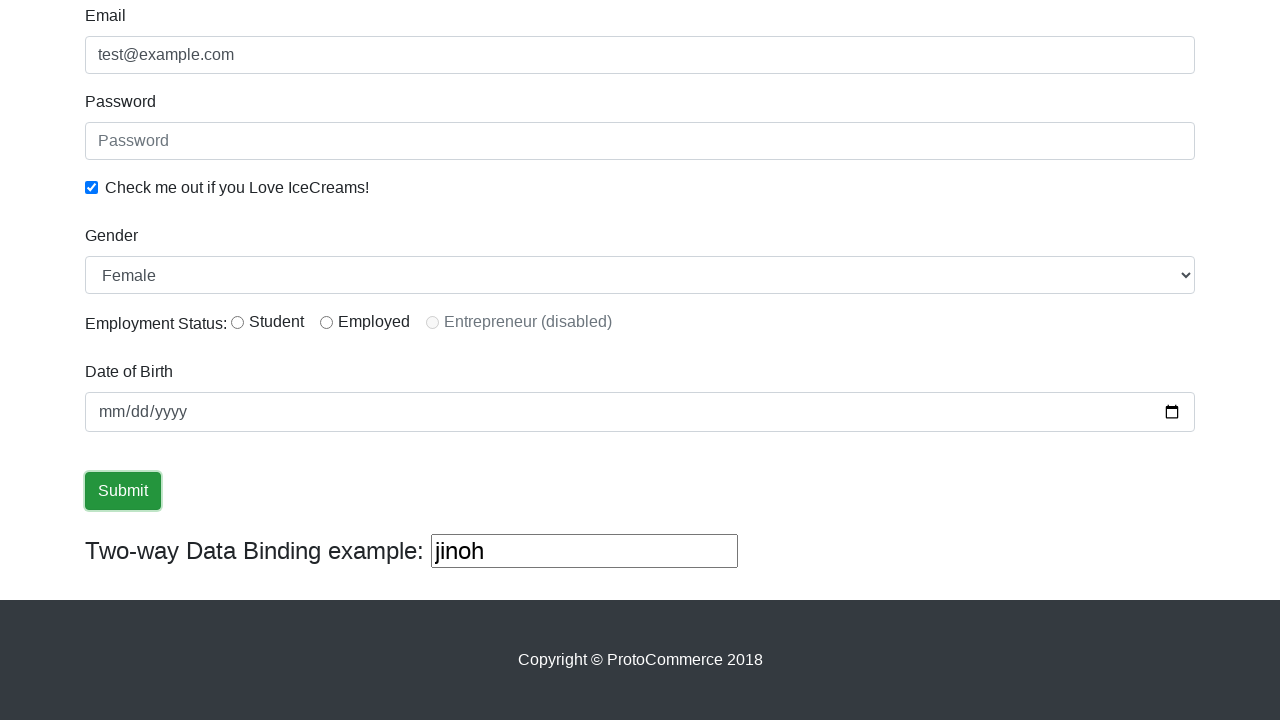

Retrieved success message from alert
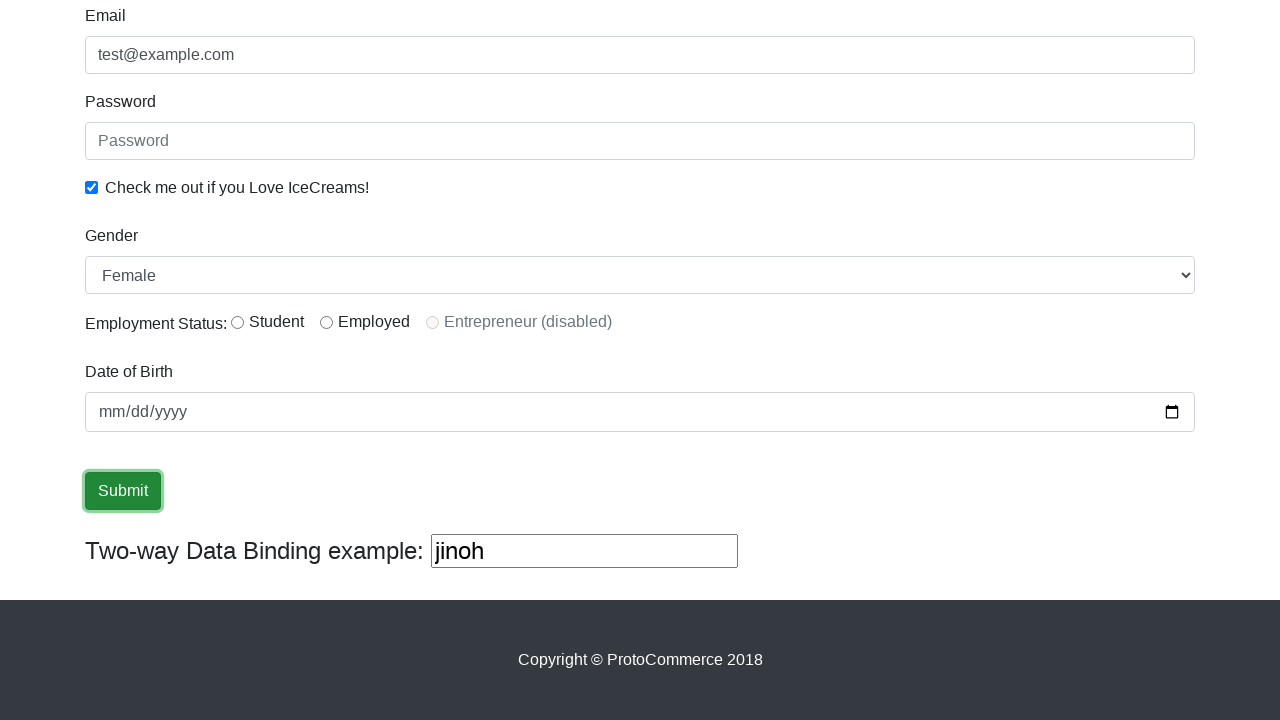

Verified success message contains 'success'
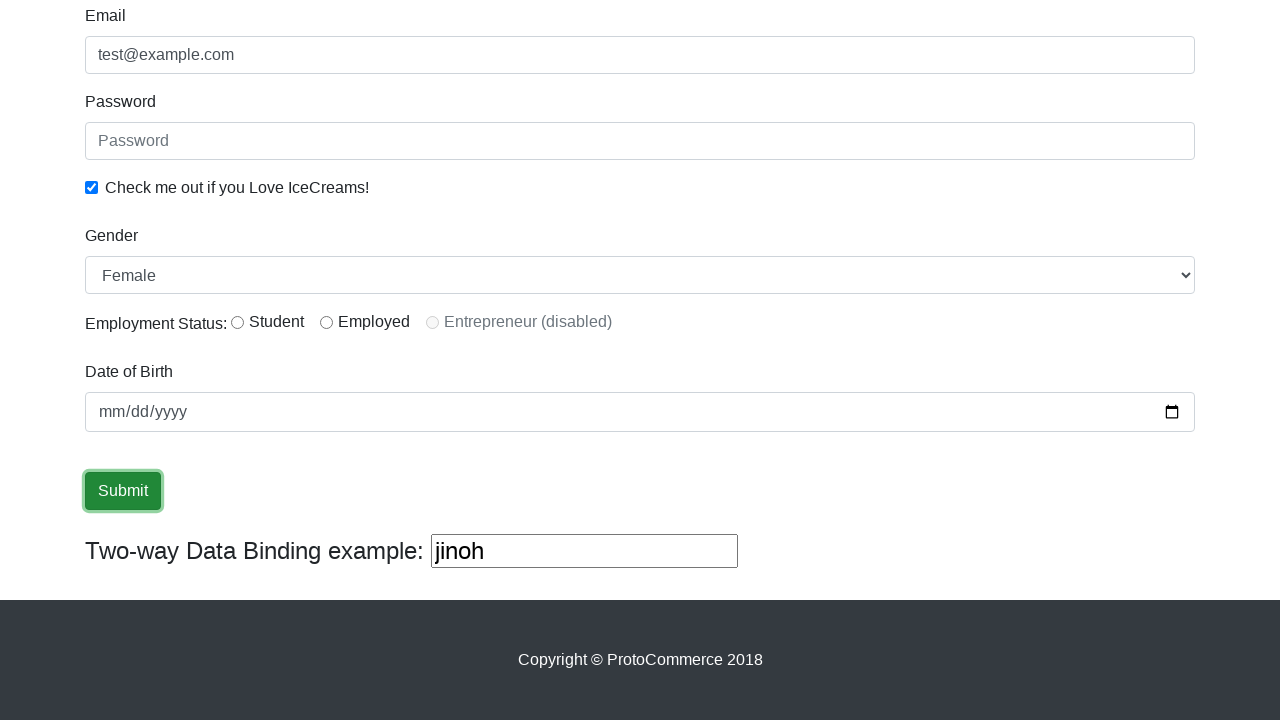

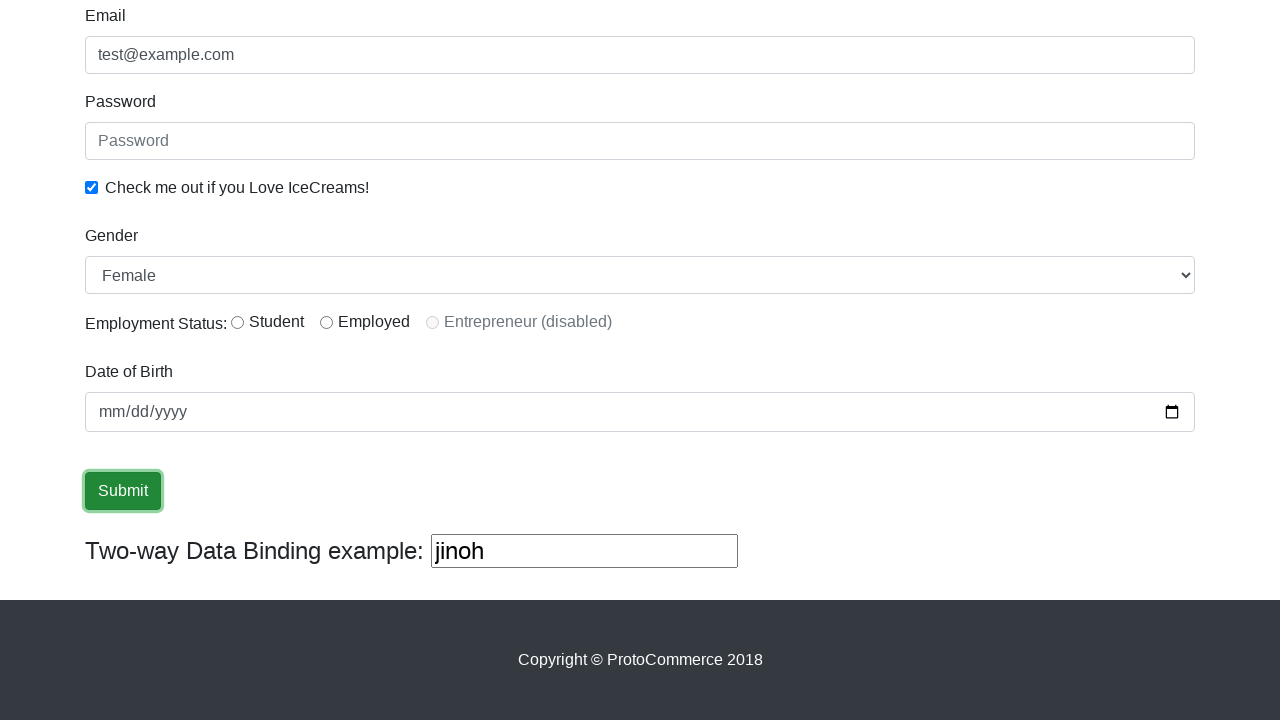